Tests that a todo item is removed when edited to an empty string

Starting URL: https://demo.playwright.dev/todomvc

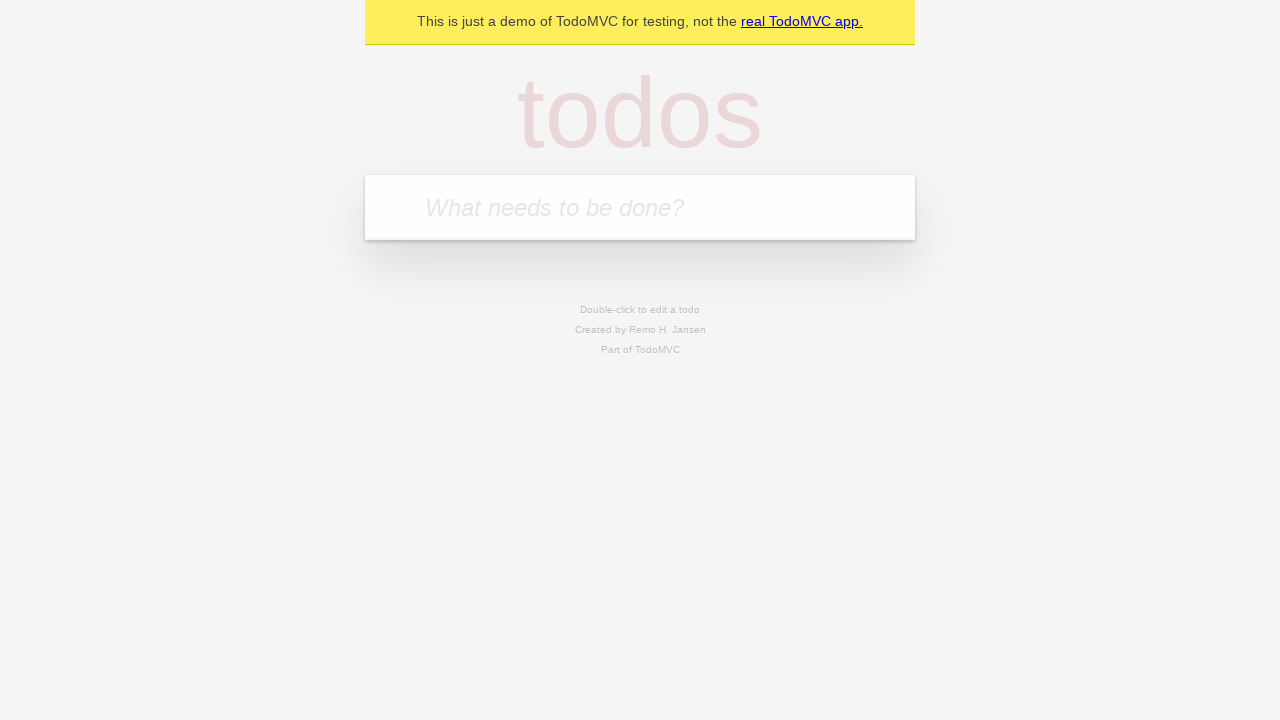

Filled new todo input with 'buy some cheese' on .new-todo
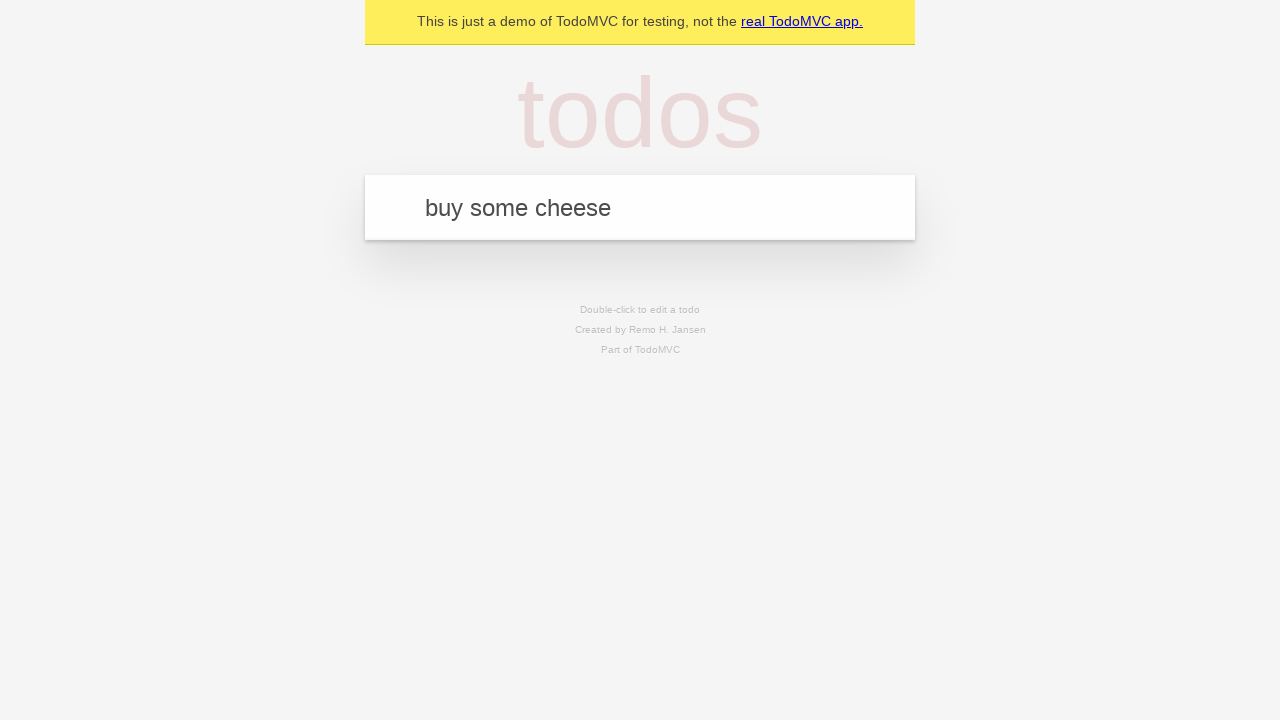

Pressed Enter to create first todo on .new-todo
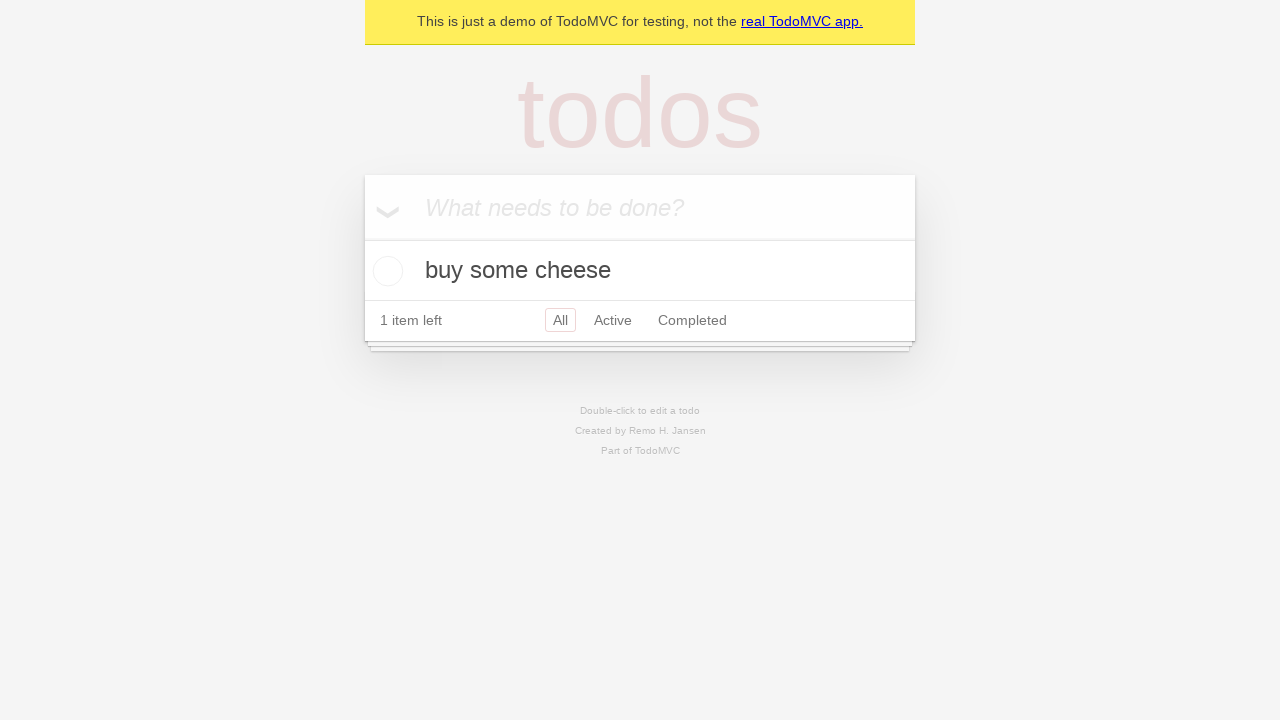

Filled new todo input with 'feed the cat' on .new-todo
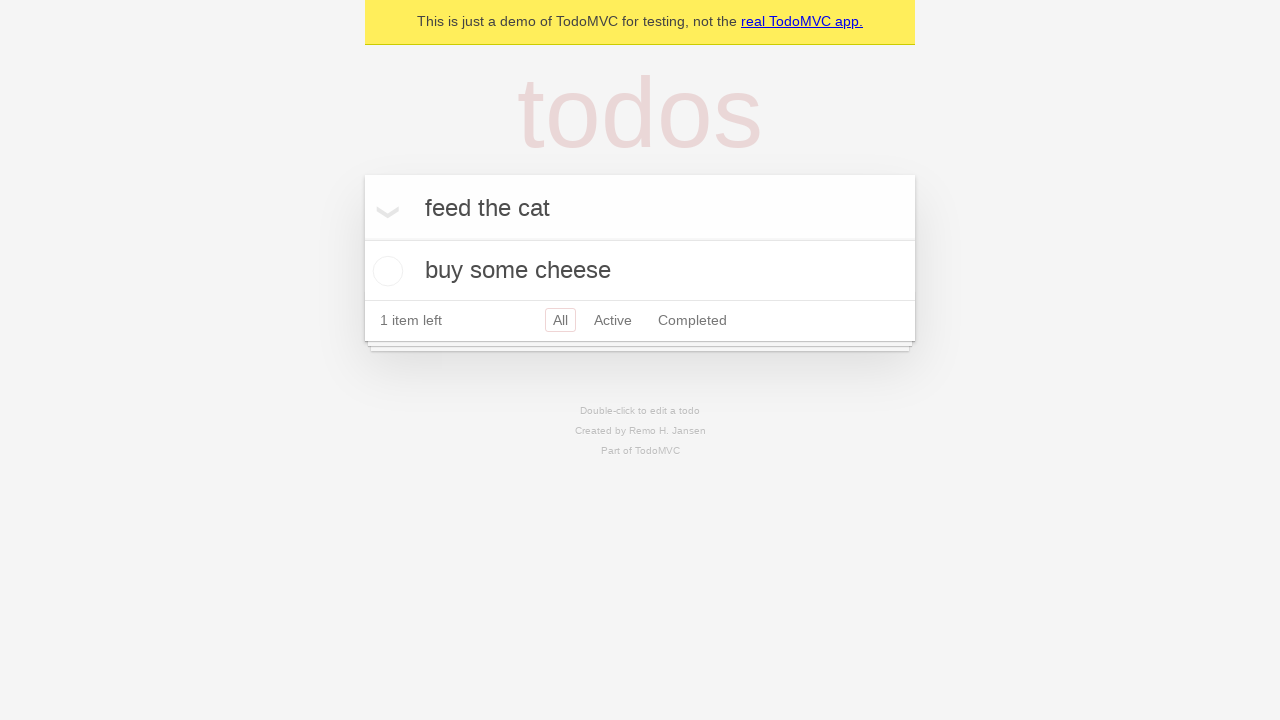

Pressed Enter to create second todo on .new-todo
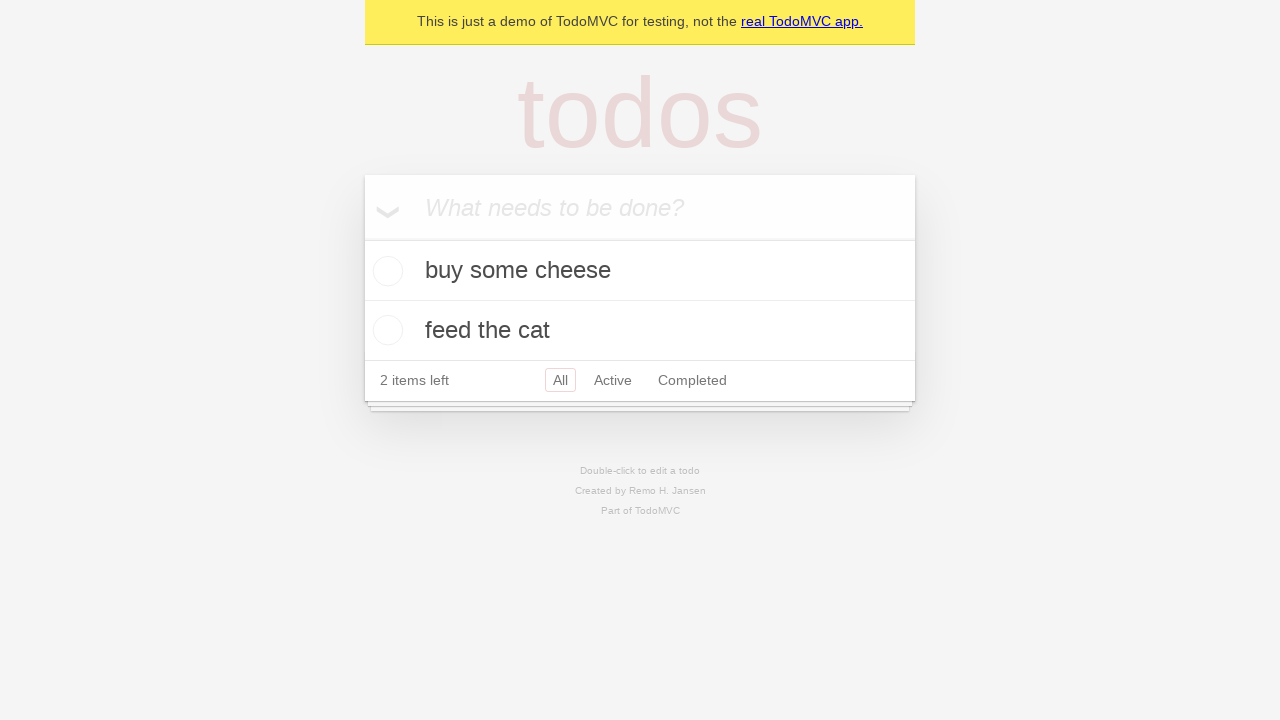

Filled new todo input with 'book a doctors appointment' on .new-todo
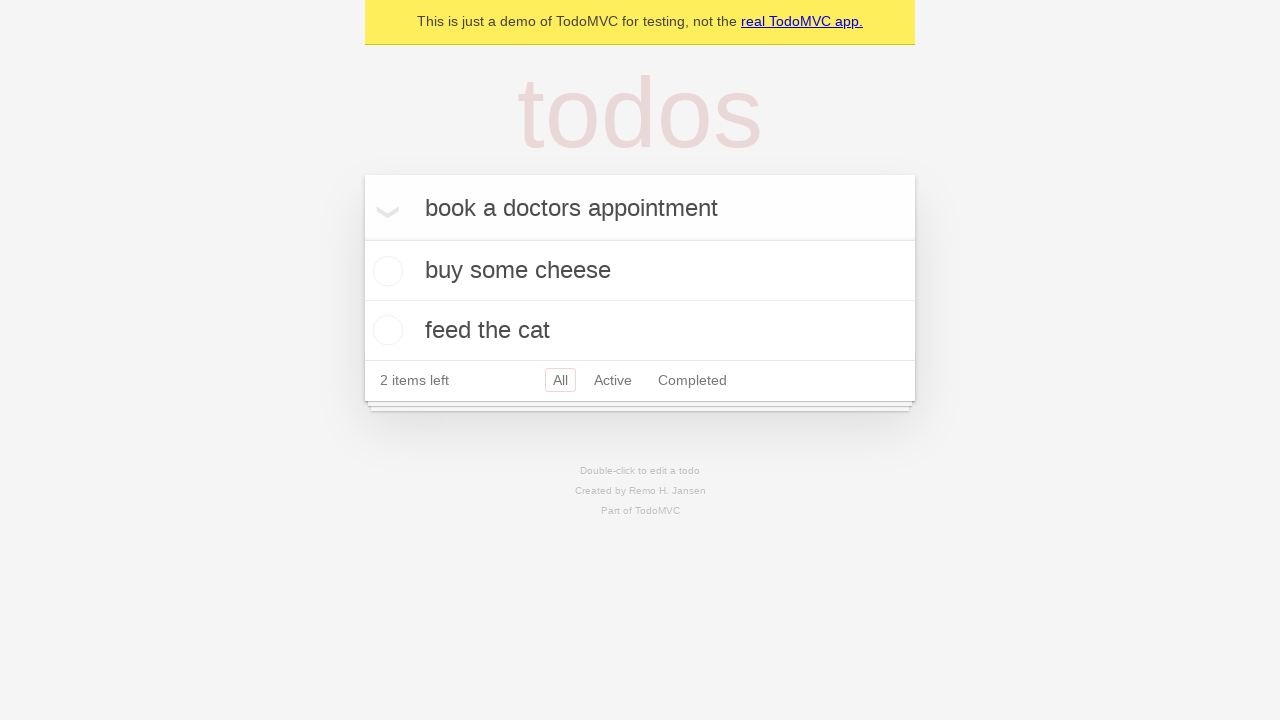

Pressed Enter to create third todo on .new-todo
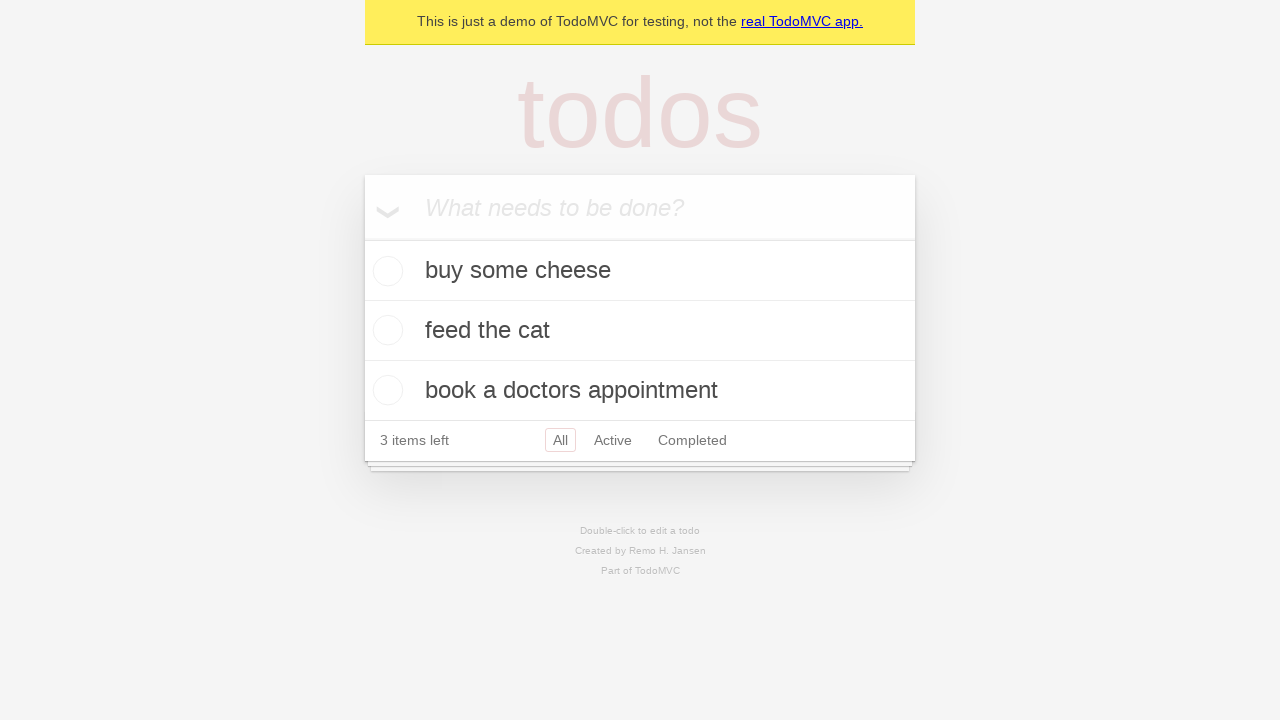

Waited for third todo item to appear in the list
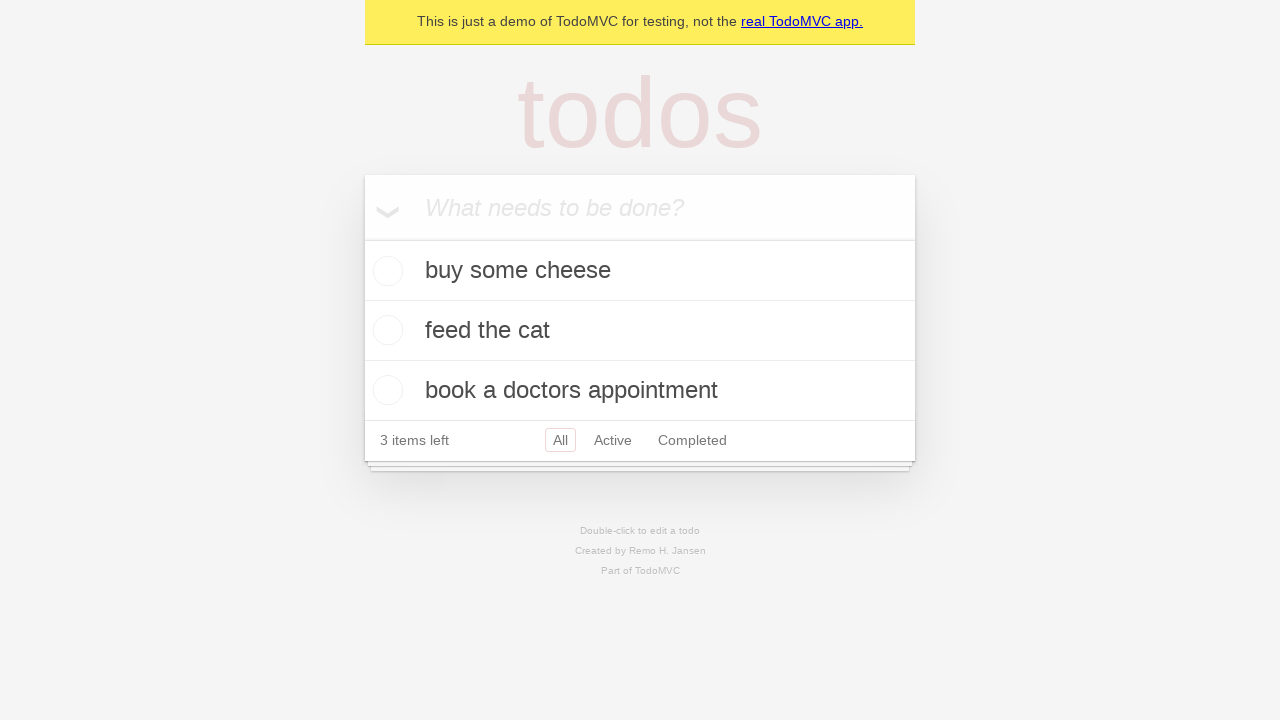

Double-clicked second todo item to enter edit mode at (640, 331) on .todo-list li >> nth=1
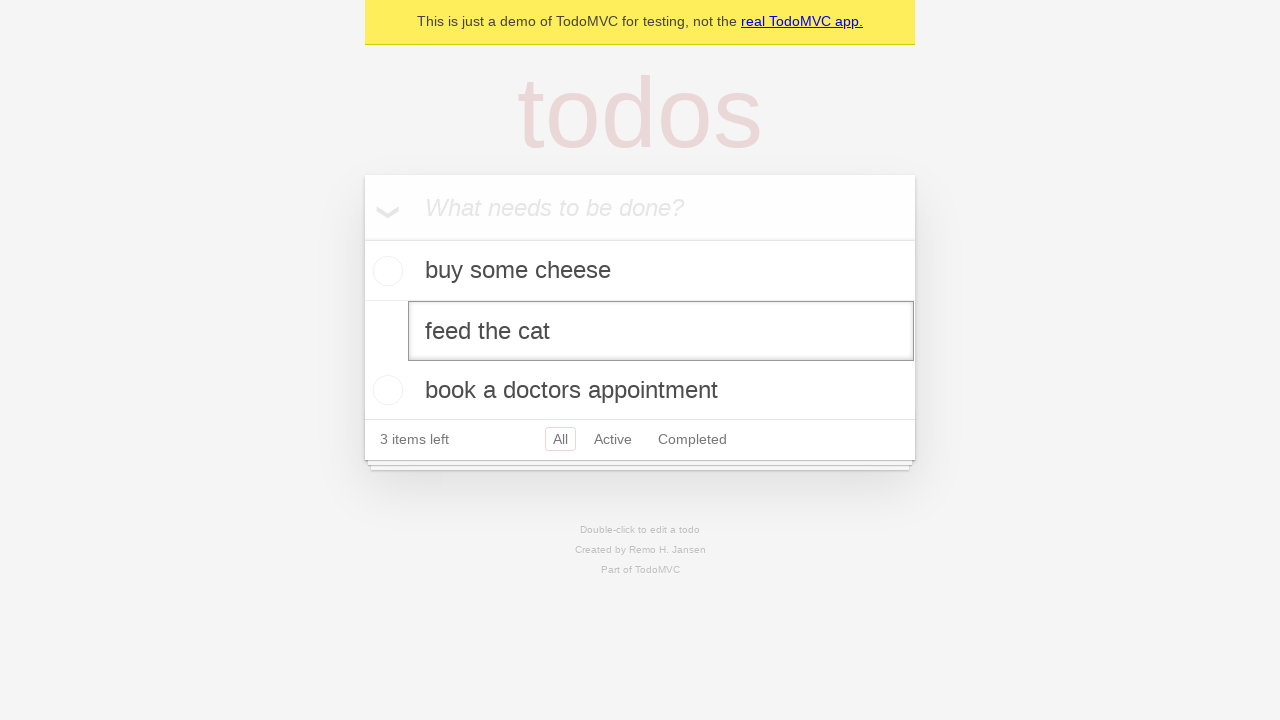

Cleared all text from the second todo edit field on .todo-list li >> nth=1 >> .edit
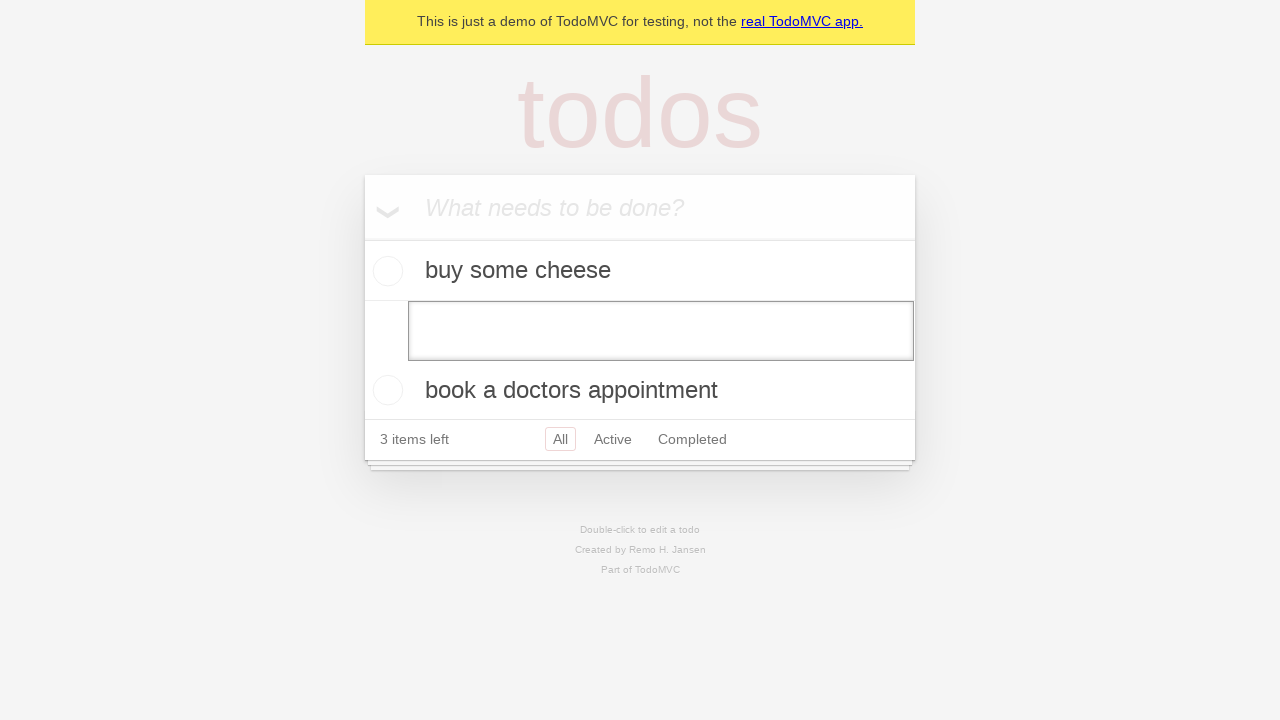

Pressed Enter to confirm the empty edit, removing the todo item on .todo-list li >> nth=1 >> .edit
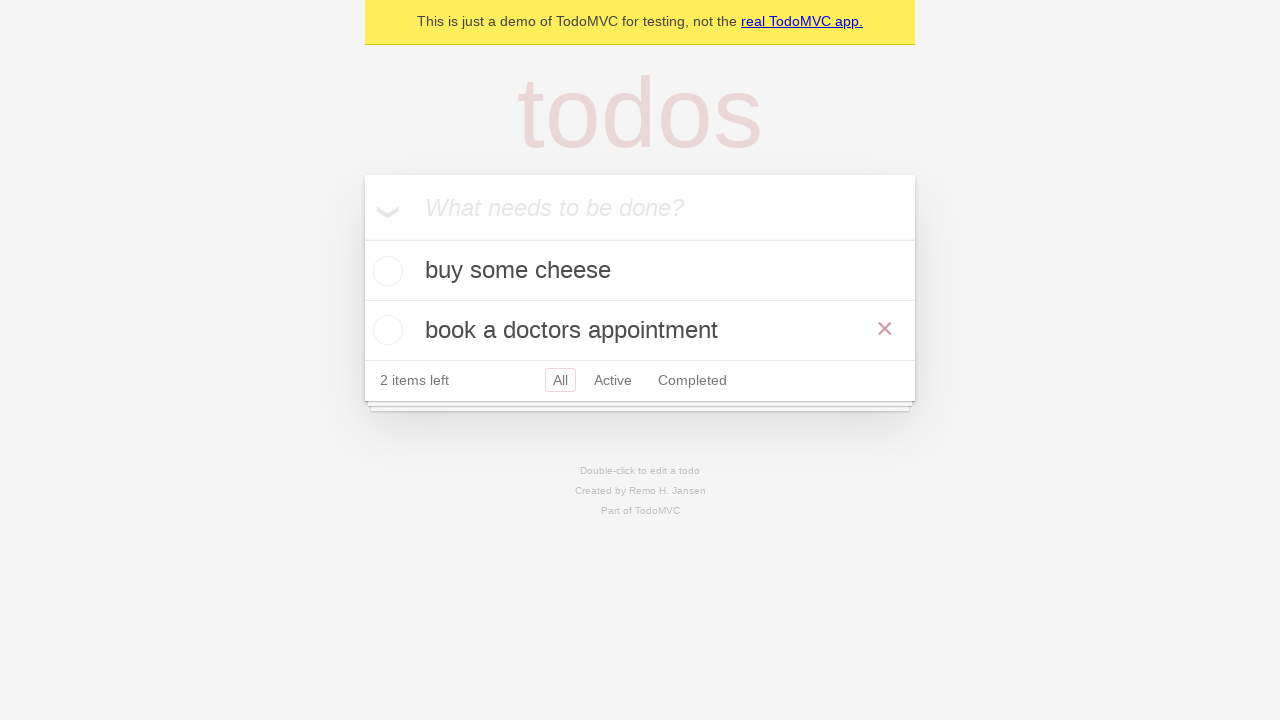

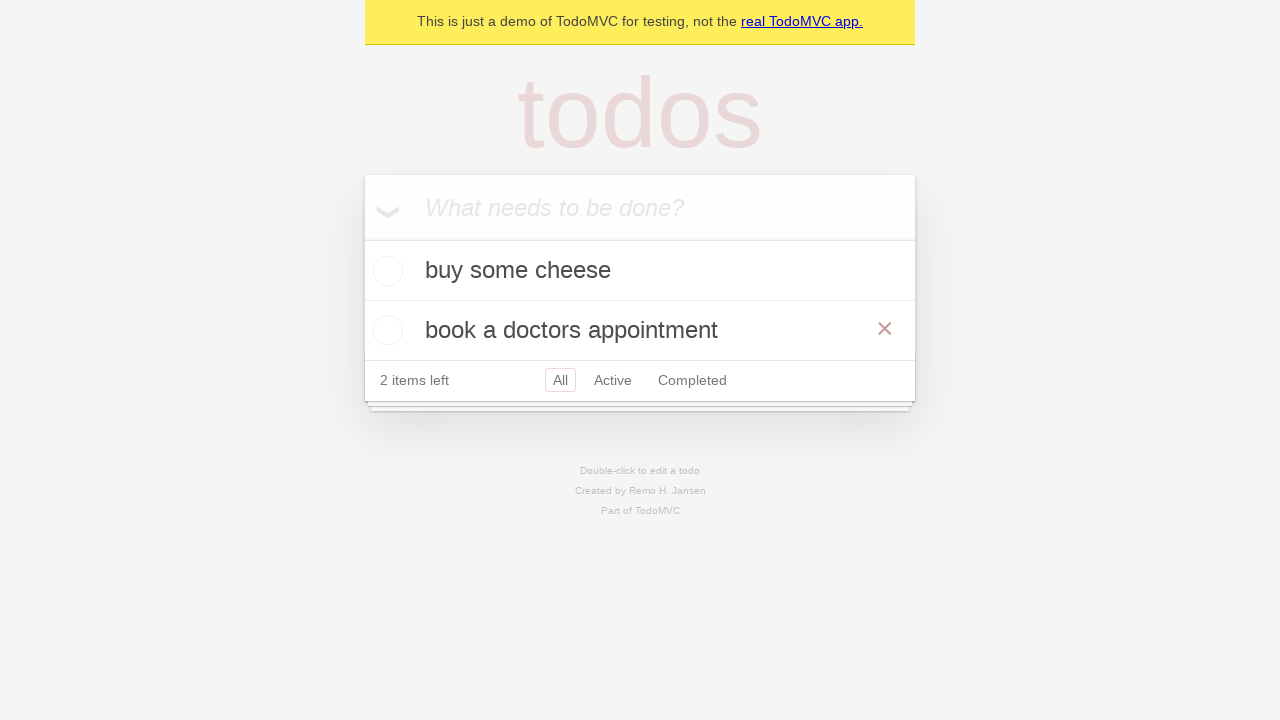